Navigates to the OrangeHRM demo site and waits for the page to load, verifying the site is accessible.

Starting URL: https://opensource-demo.orangehrmlive.com/

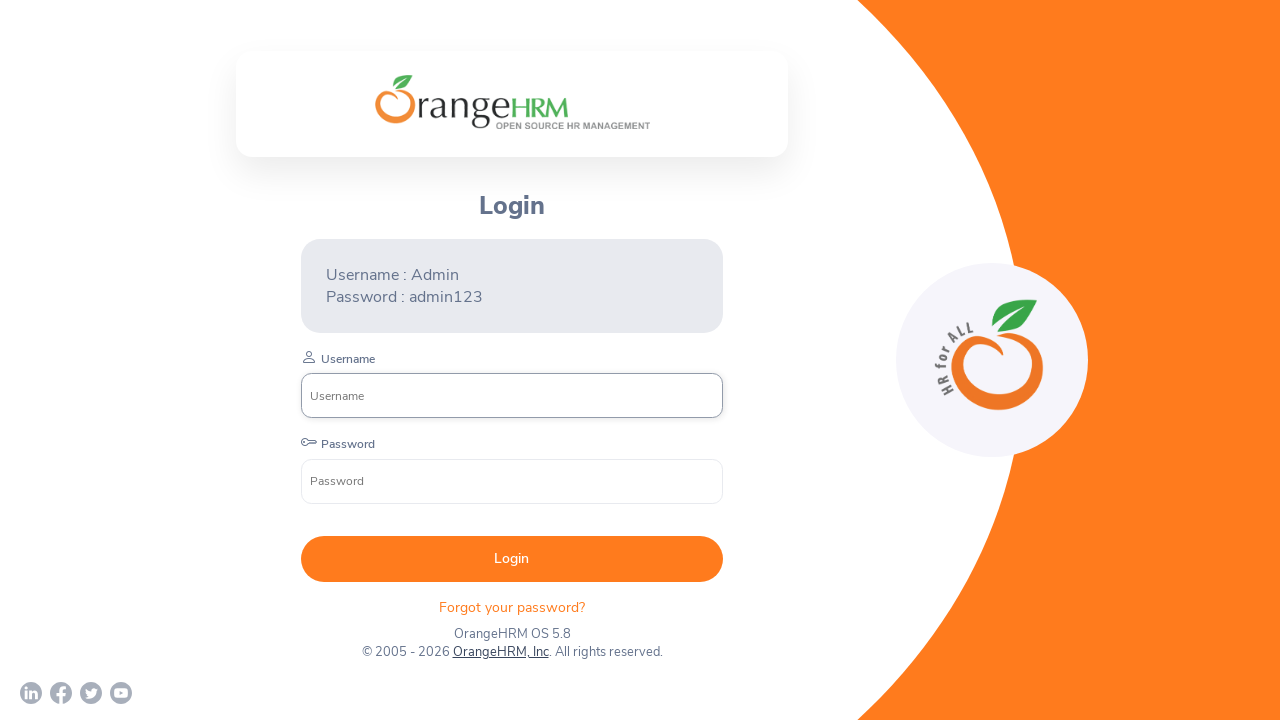

Navigated to OrangeHRM demo site
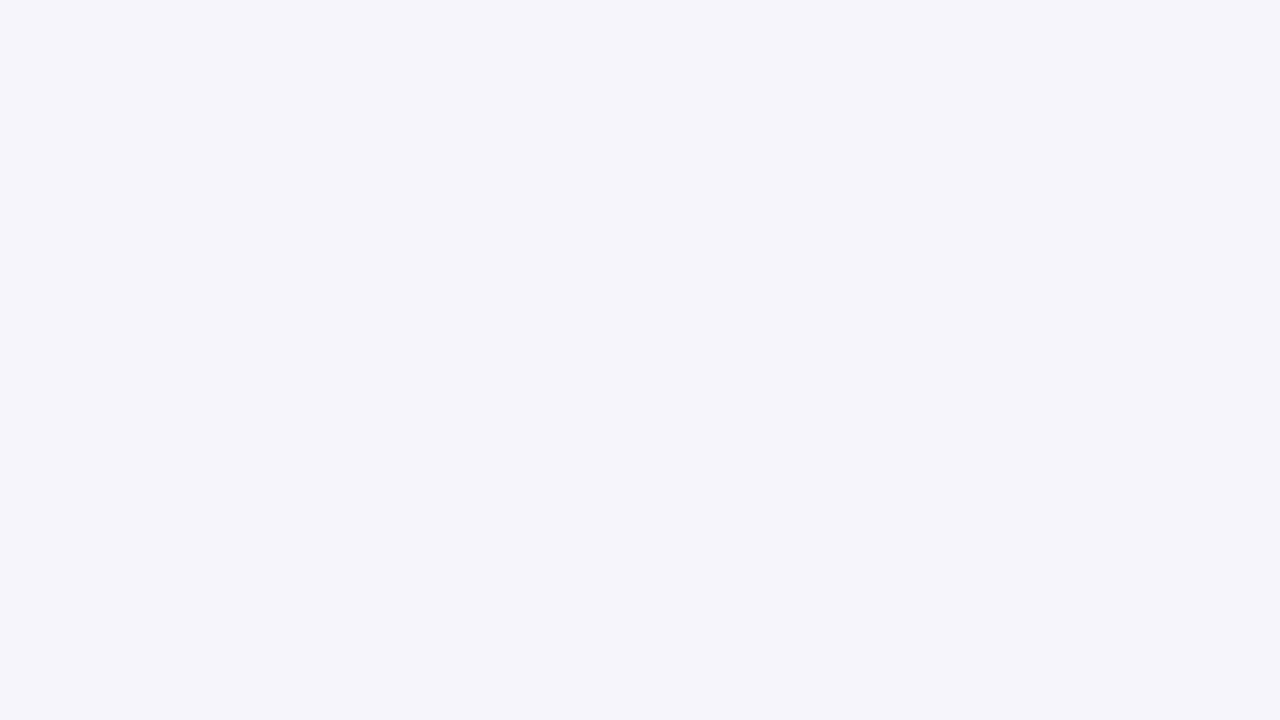

Verified login form is present and page has loaded
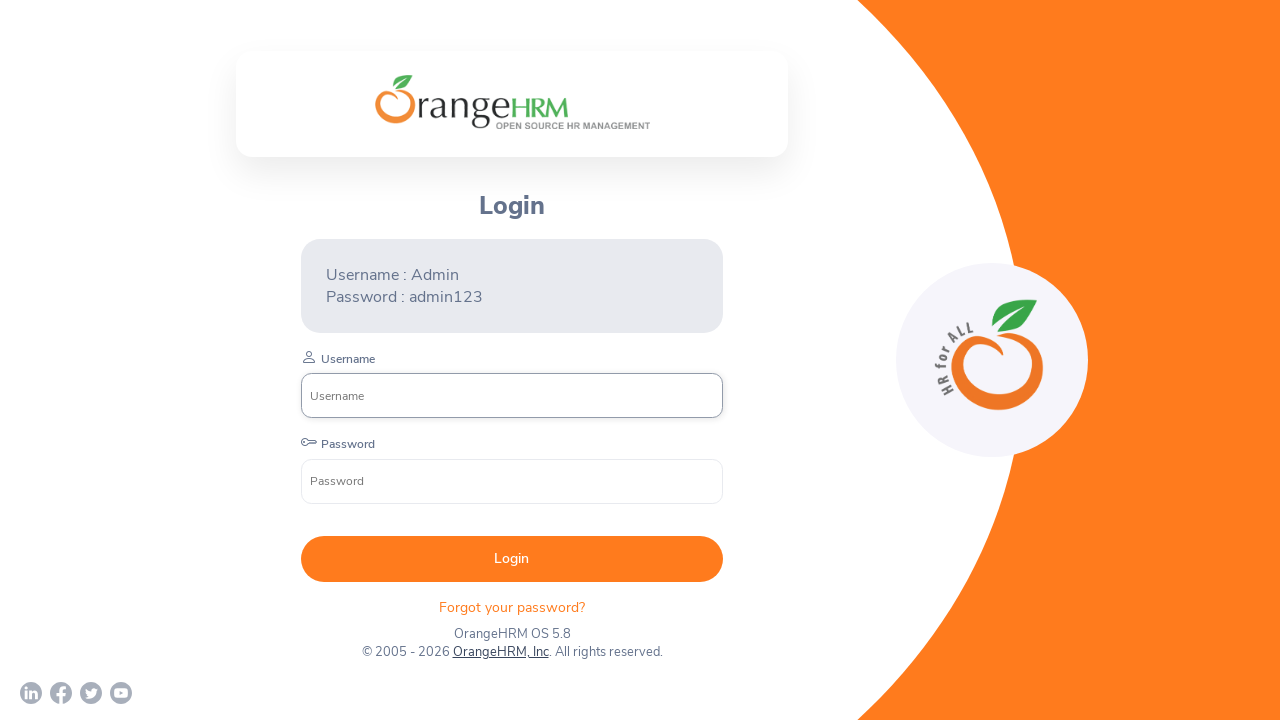

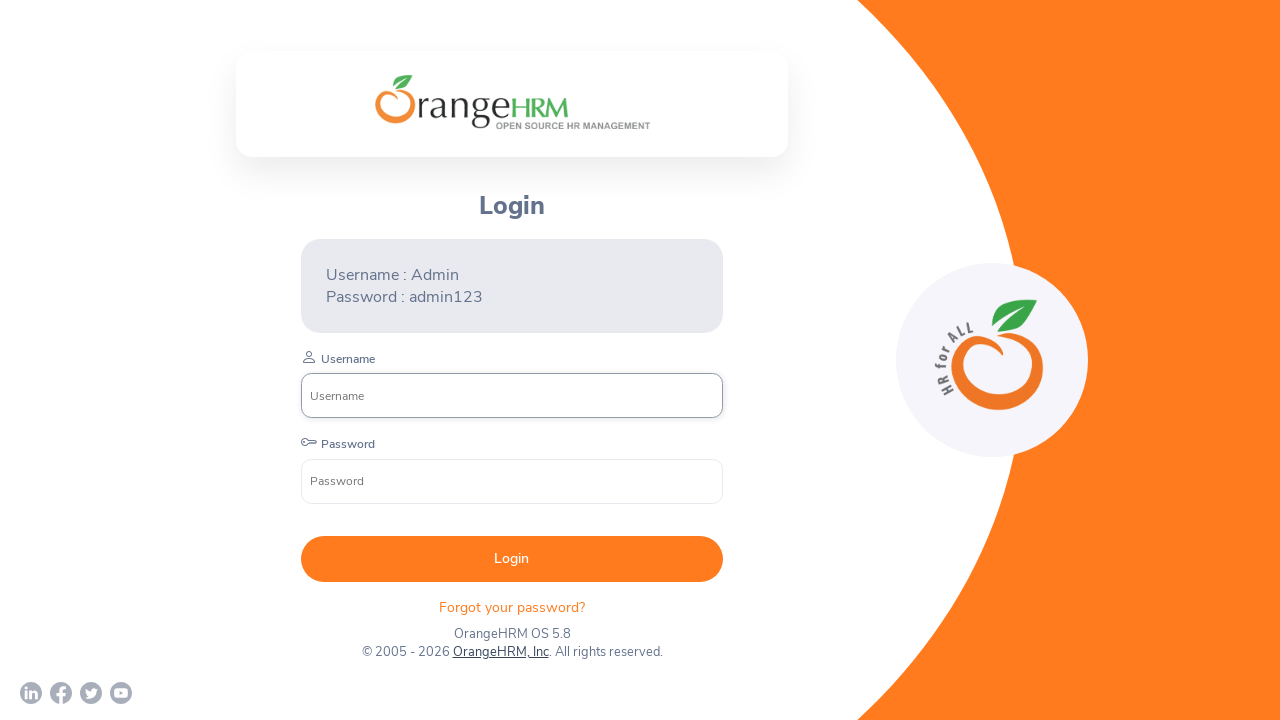